Tests checkbox selection functionality by clicking on multiple checkbox options (banana, apple, watermelon) on a form component demo page

Starting URL: https://www.iviewui.com/view-ui-plus/component/form/checkbox

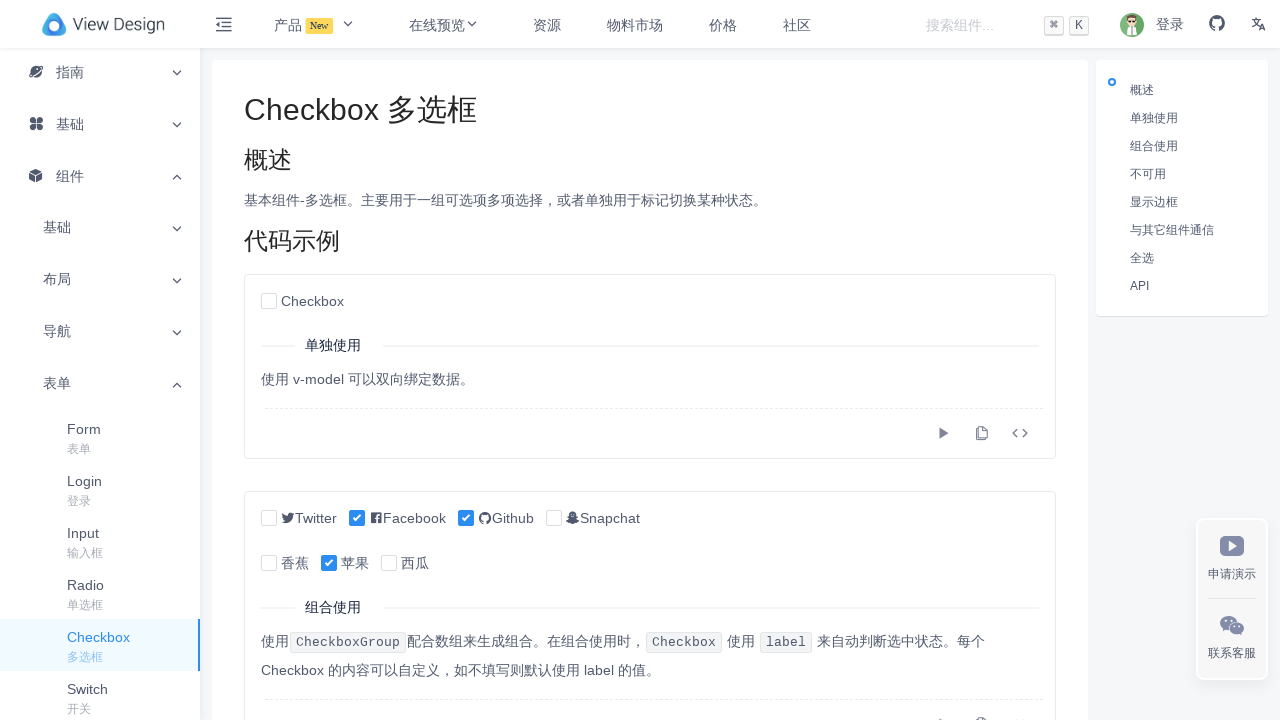

Clicked banana (香蕉) checkbox at (269, 564) on input.ivu-checkbox-input[value="香蕉"]
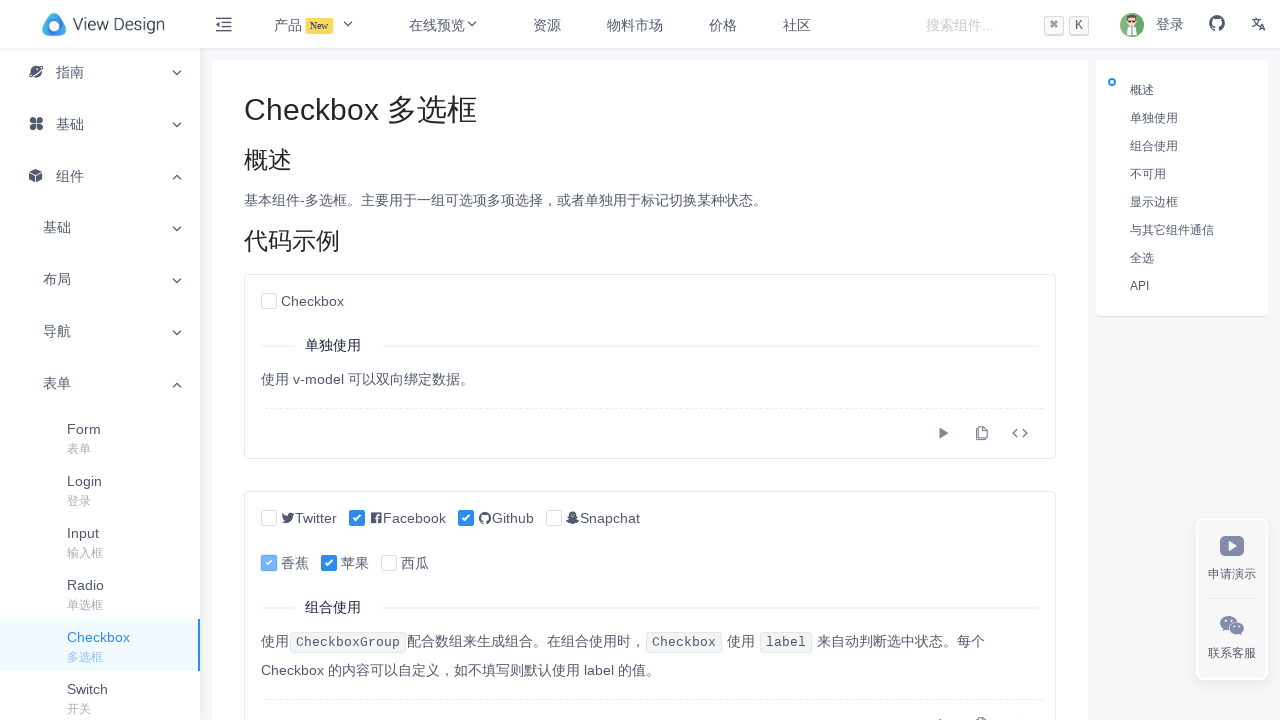

Clicked apple (苹果) checkbox at (329, 564) on input.ivu-checkbox-input[value="苹果"]
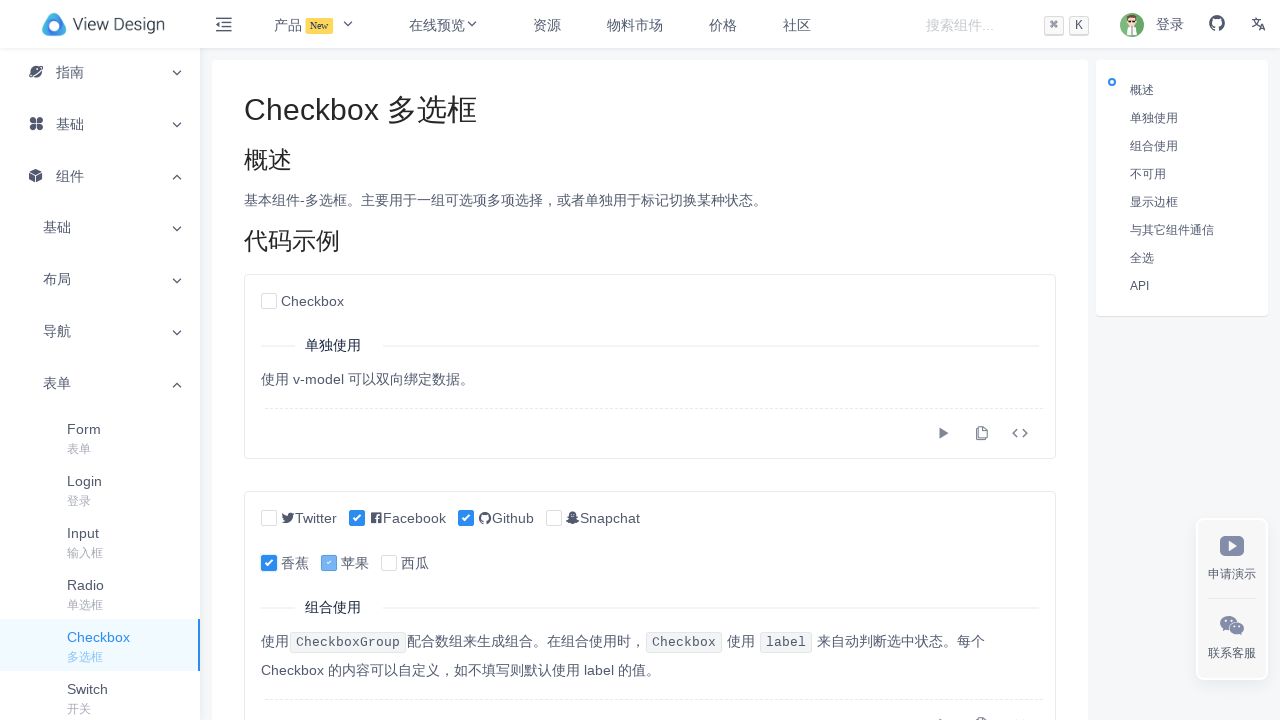

Clicked watermelon (西瓜) checkbox at (389, 564) on input.ivu-checkbox-input[value="西瓜"]
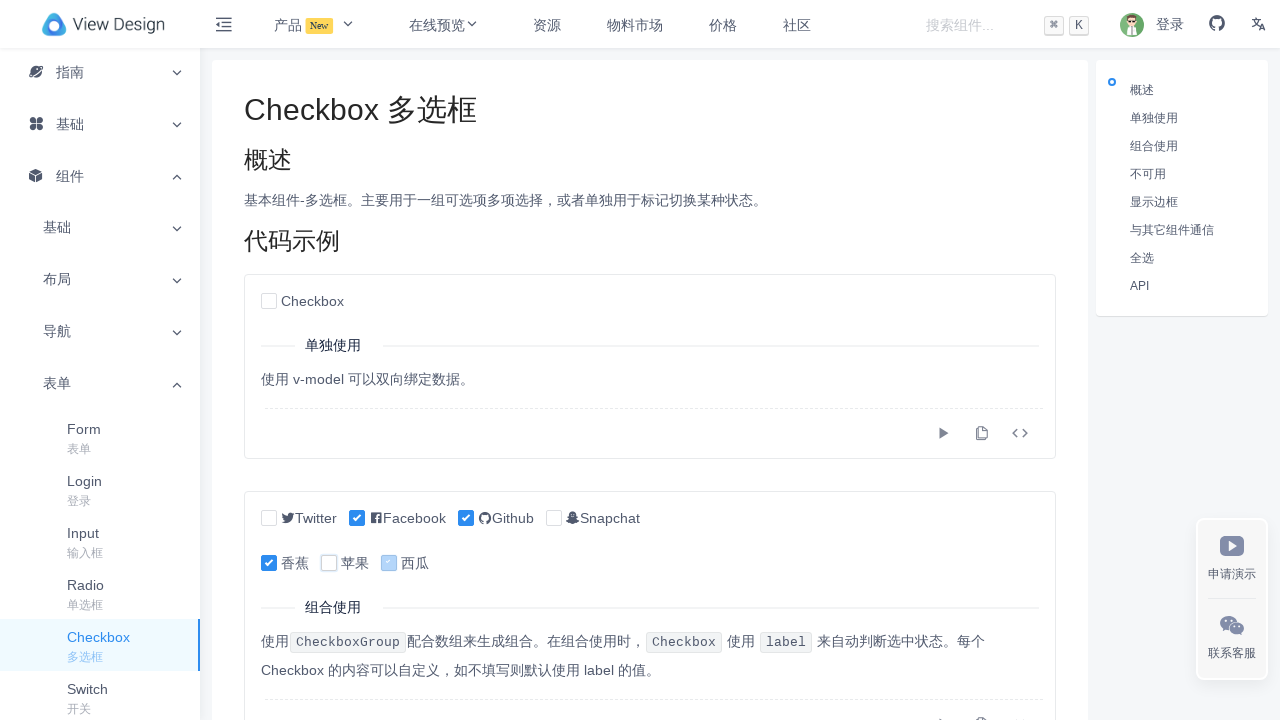

Waited 3 seconds to observe checkbox selections
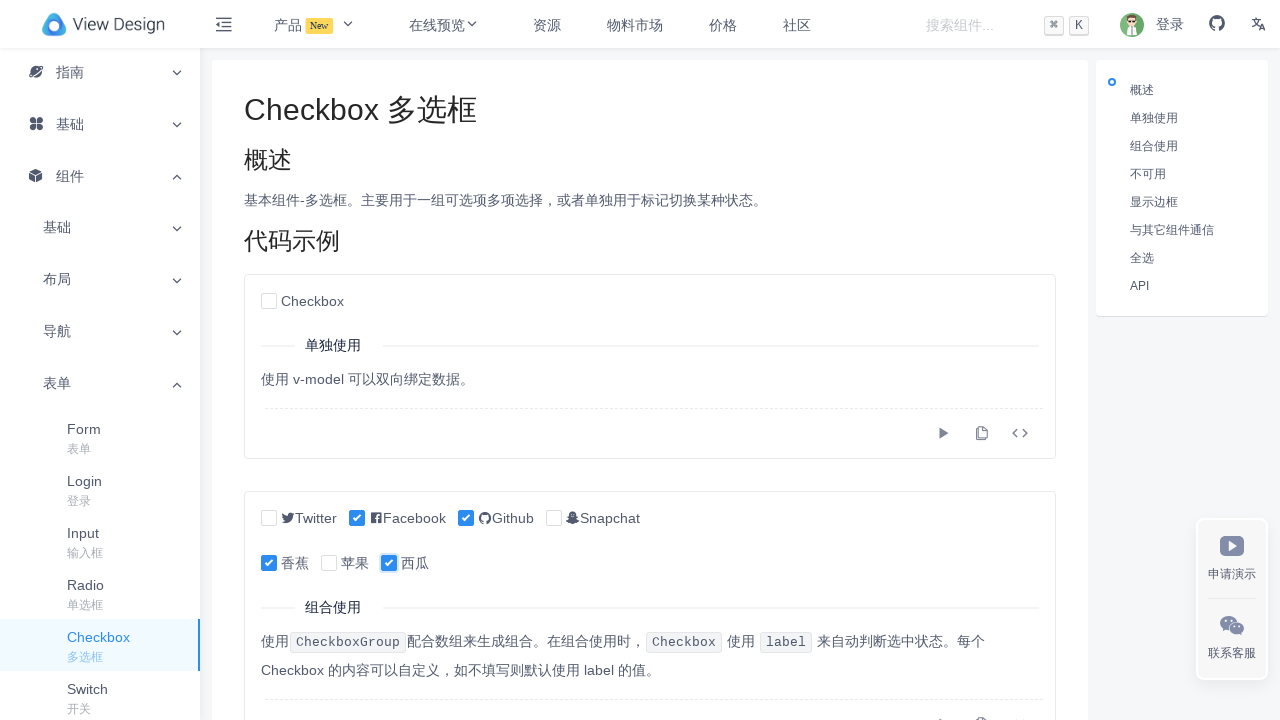

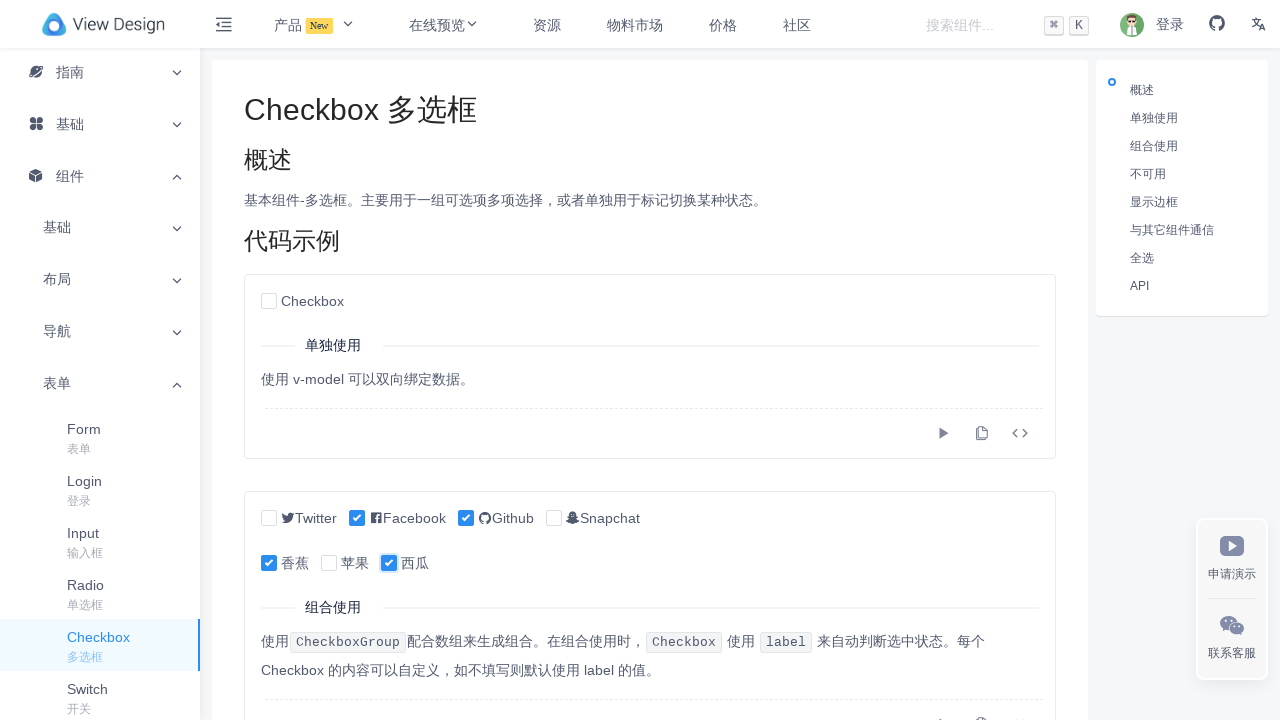